Tests different types of JavaScript alerts including simple alert, confirm dialog, and prompt dialog with text input validation

Starting URL: https://www.hyrtutorials.com/p/alertsdemo.html#google_vignette

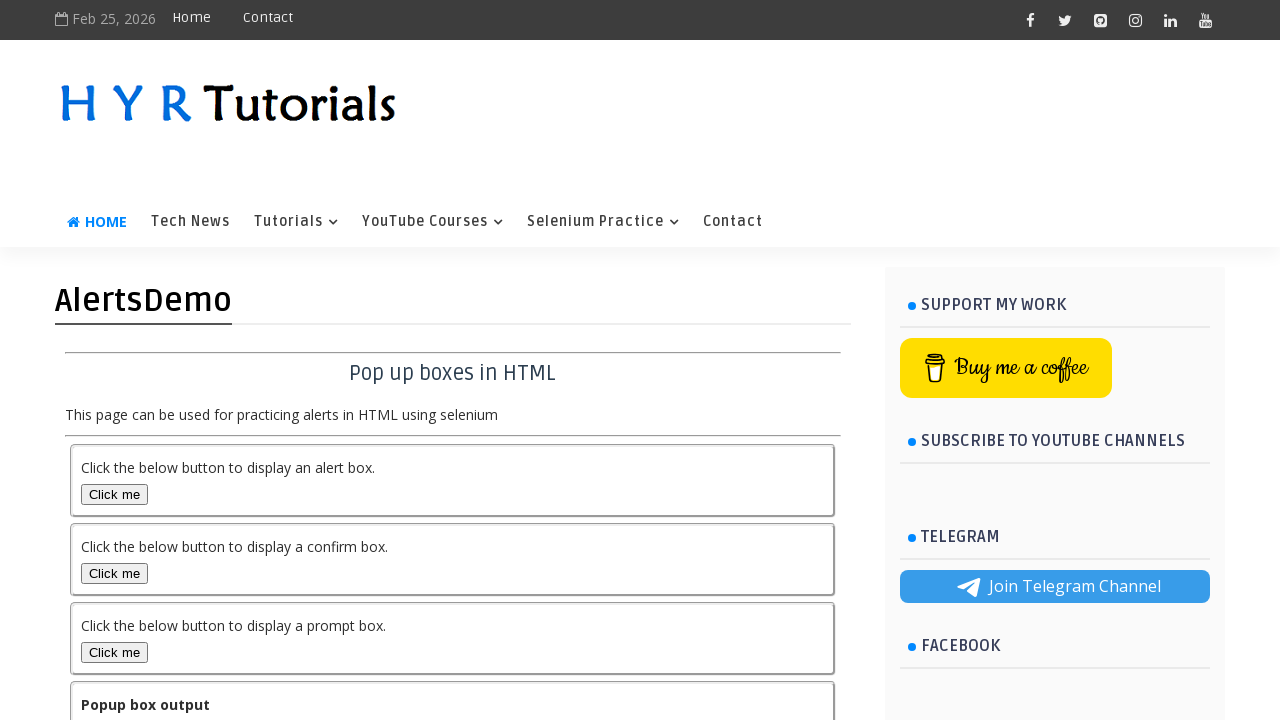

Clicked alert button to trigger simple alert at (114, 494) on [id='alertBox']
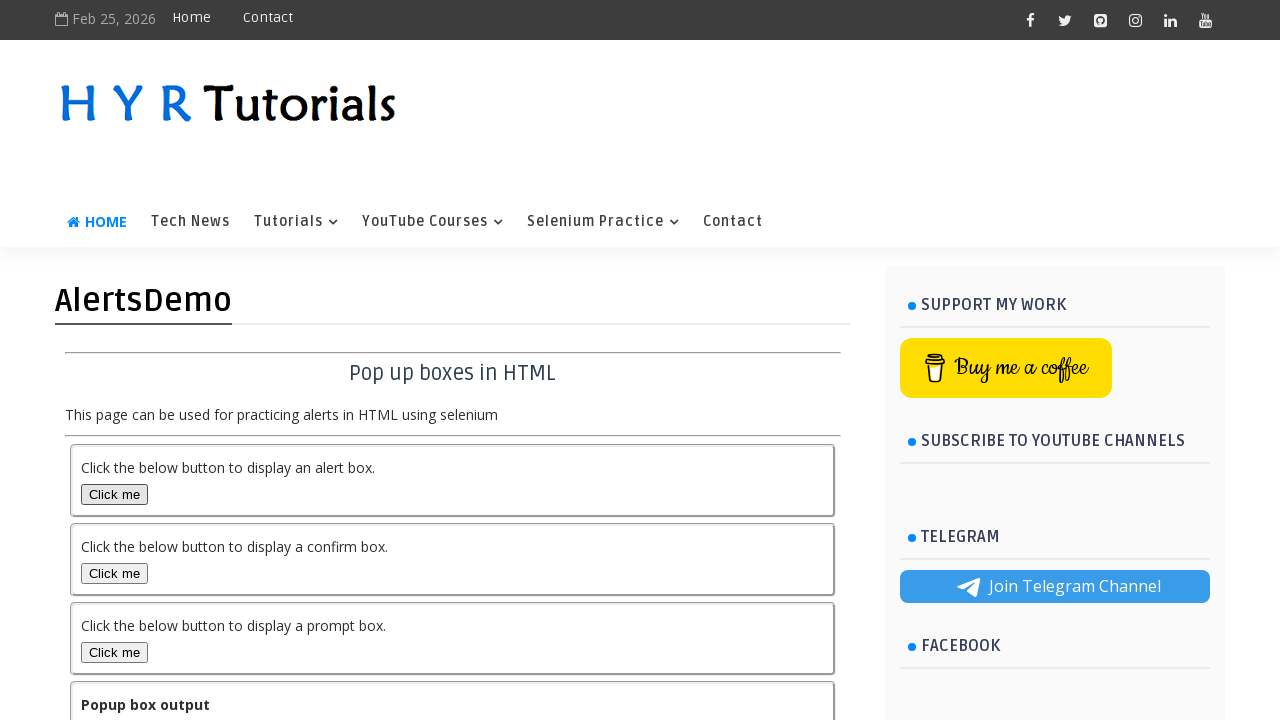

Accepted simple alert dialog
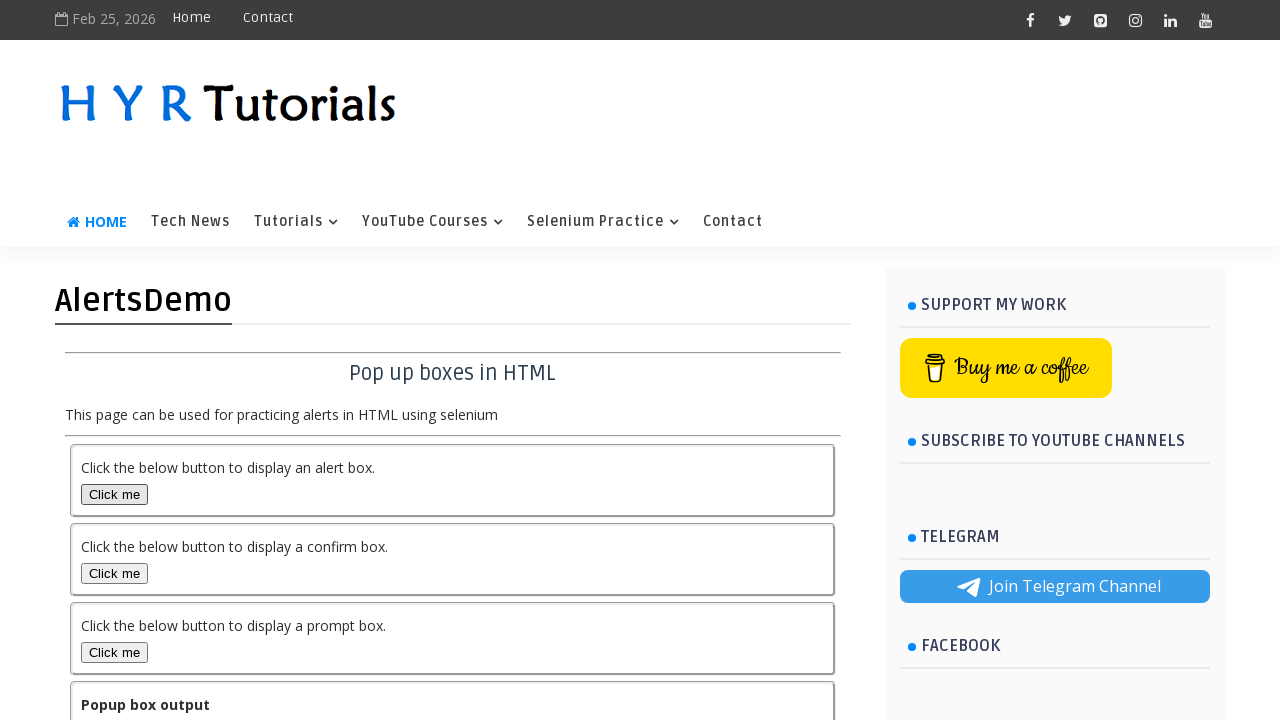

Clicked confirm button to trigger confirm dialog at (114, 573) on #confirmBox
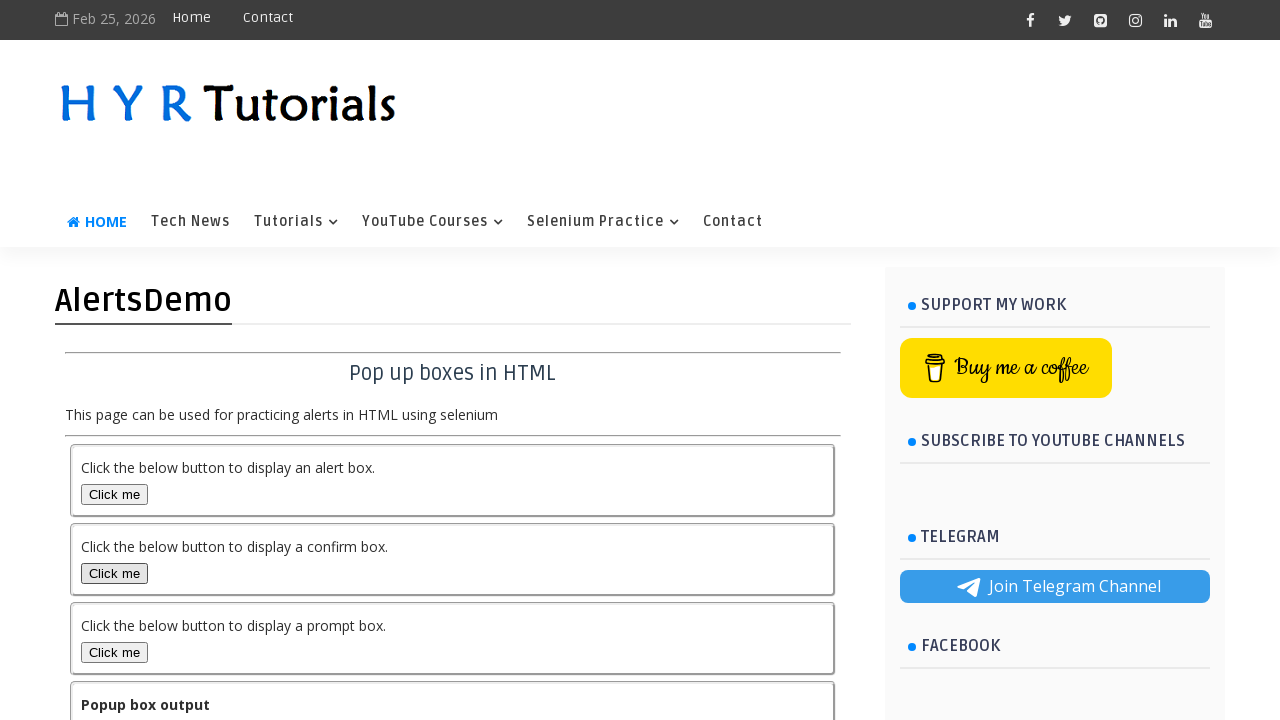

Waited 2000ms for dialog interaction
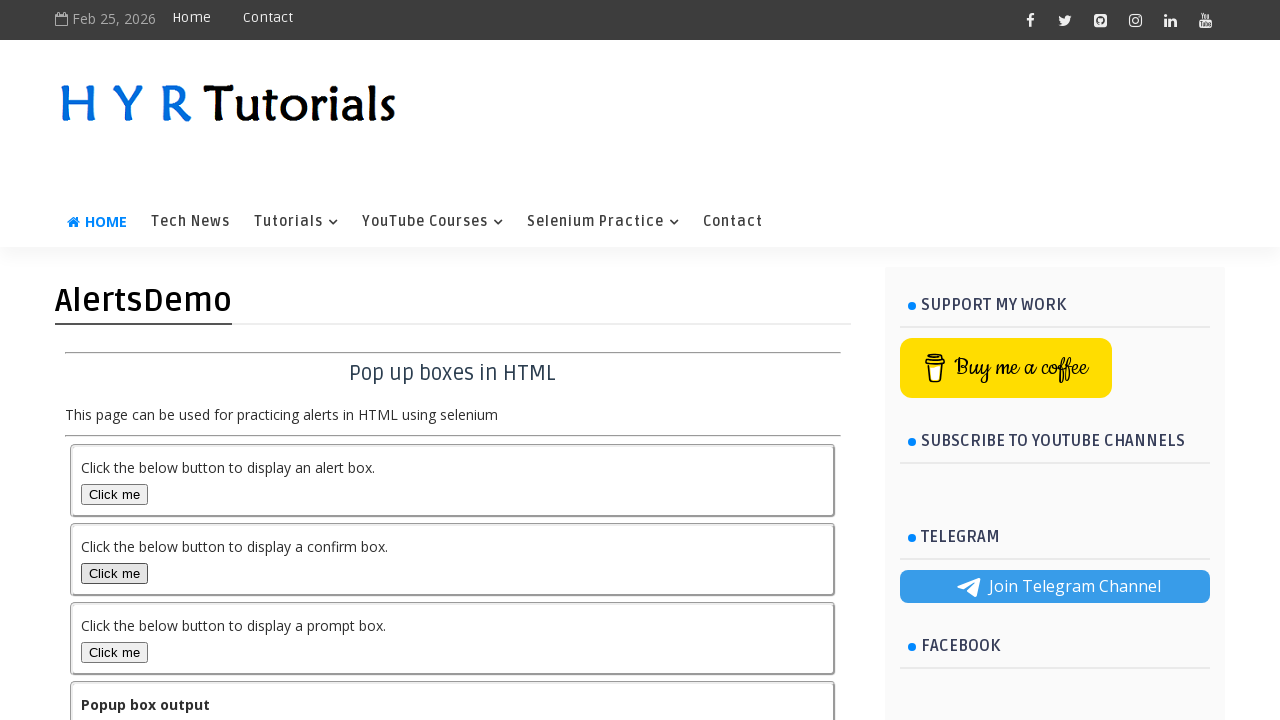

Clicked confirm button again to trigger second confirm dialog at (114, 573) on #confirmBox
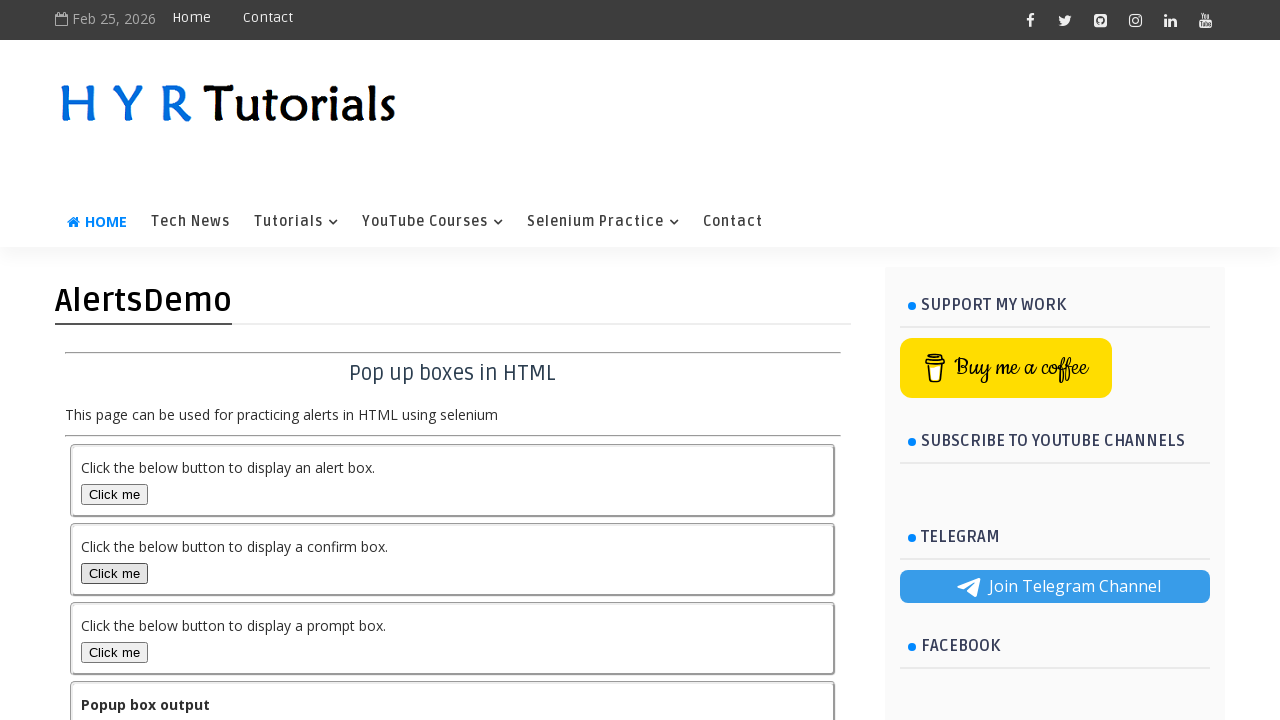

Dismissed confirm dialog
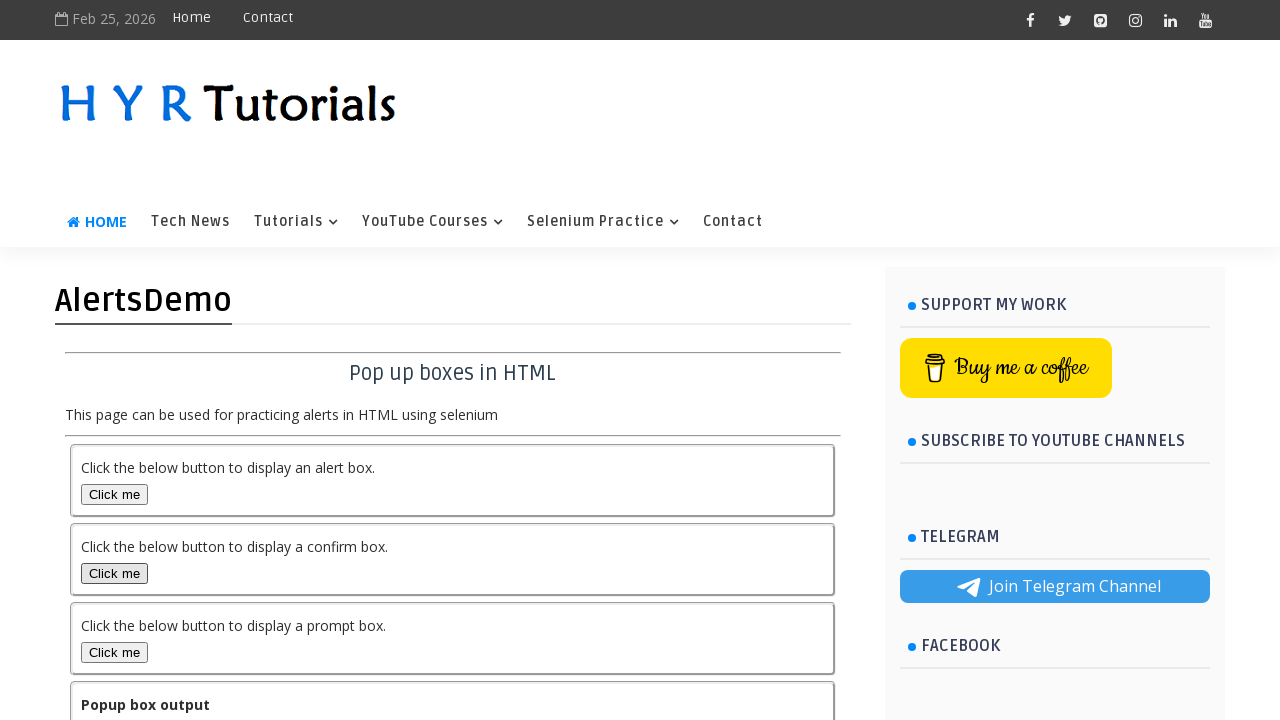

Waited 2000ms after dismissing confirm dialog
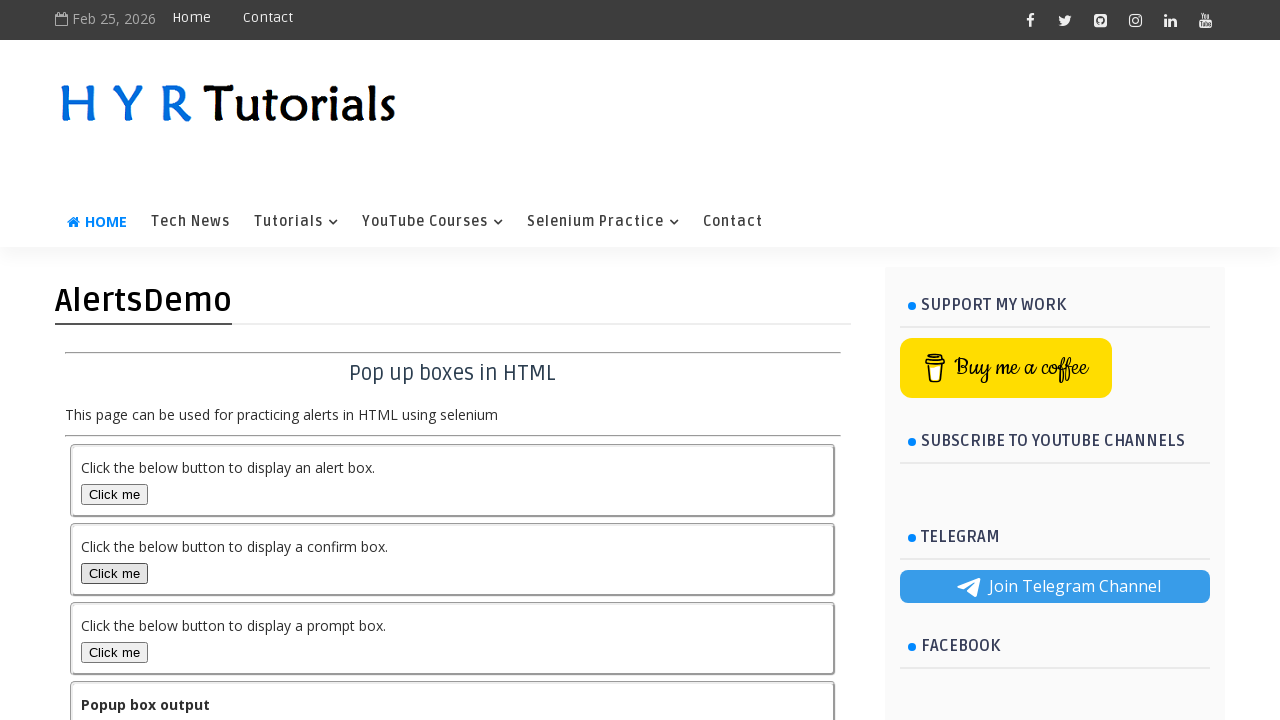

Clicked prompt button to trigger prompt dialog at (114, 652) on #promptBox
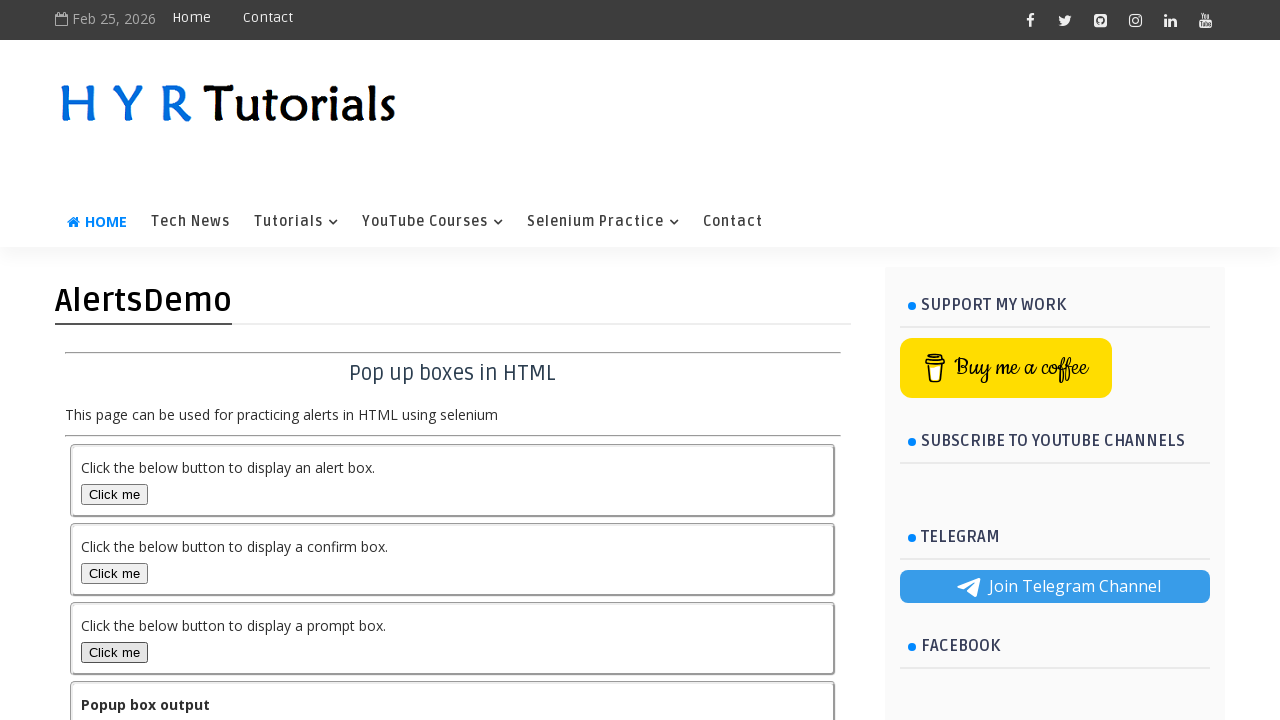

Accepted prompt dialog and entered text 'Hirak'
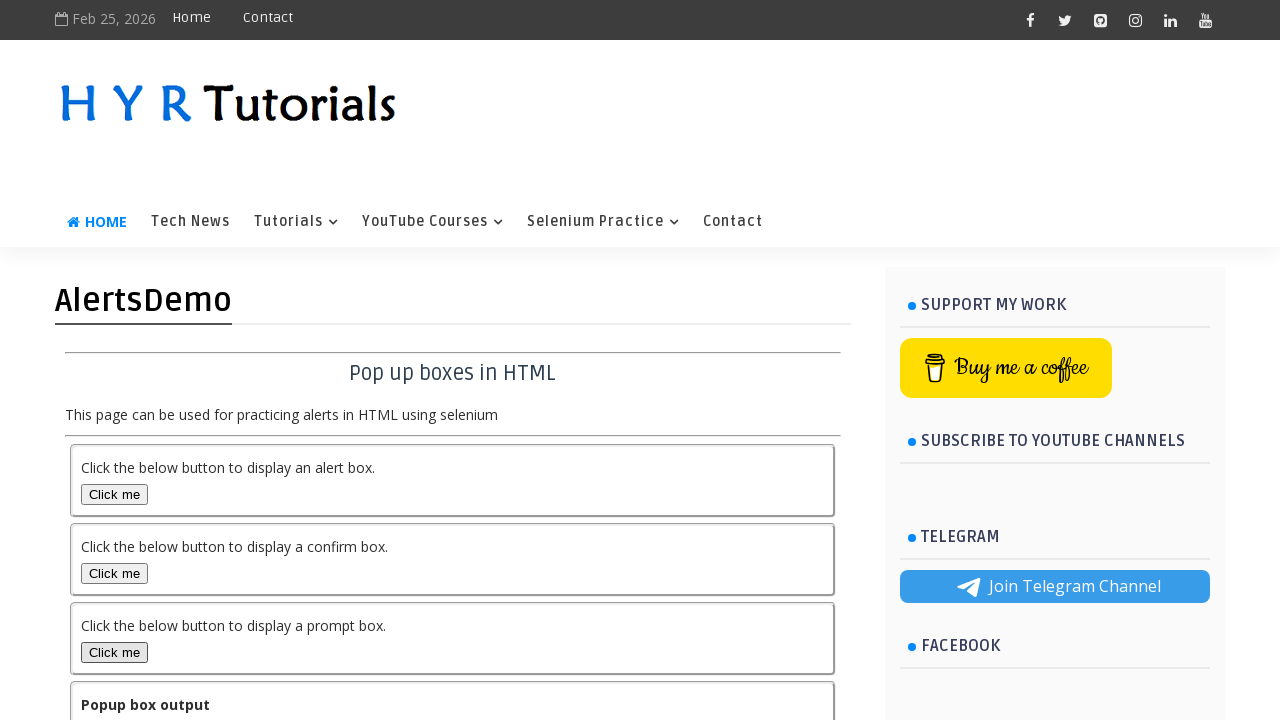

Waited 2000ms after prompt dialog interaction
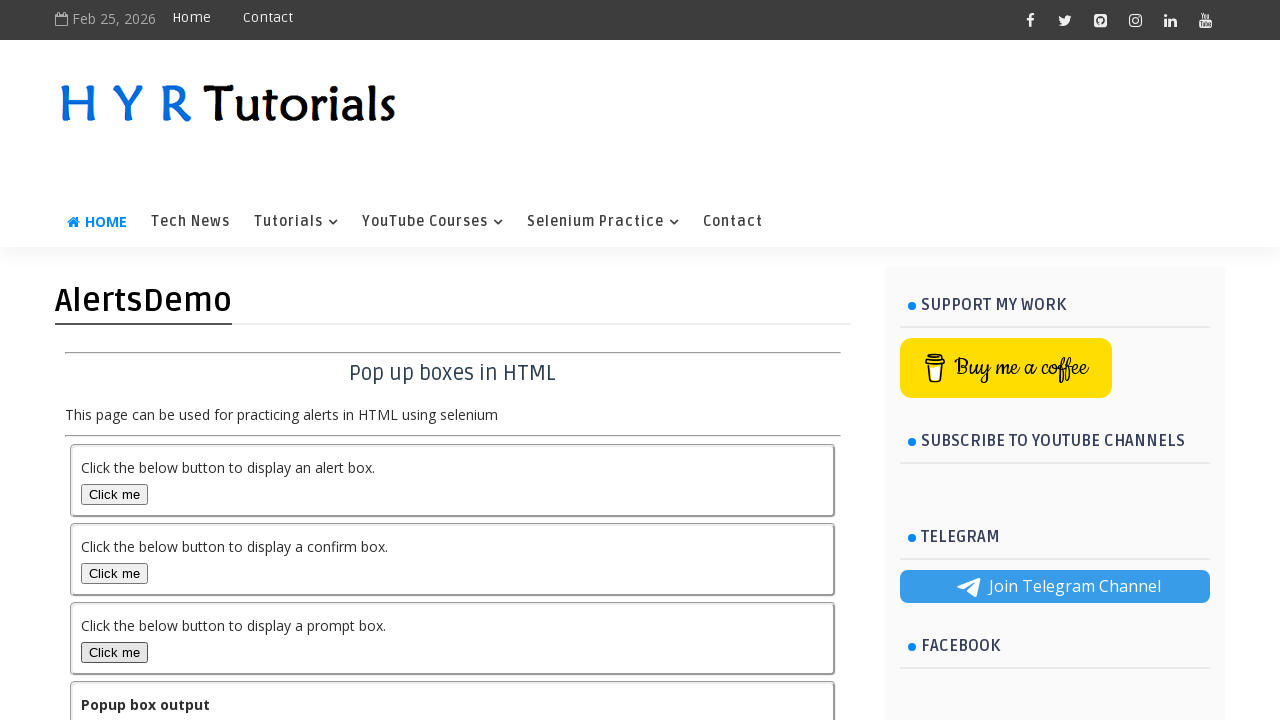

Retrieved output text content to verify prompt input
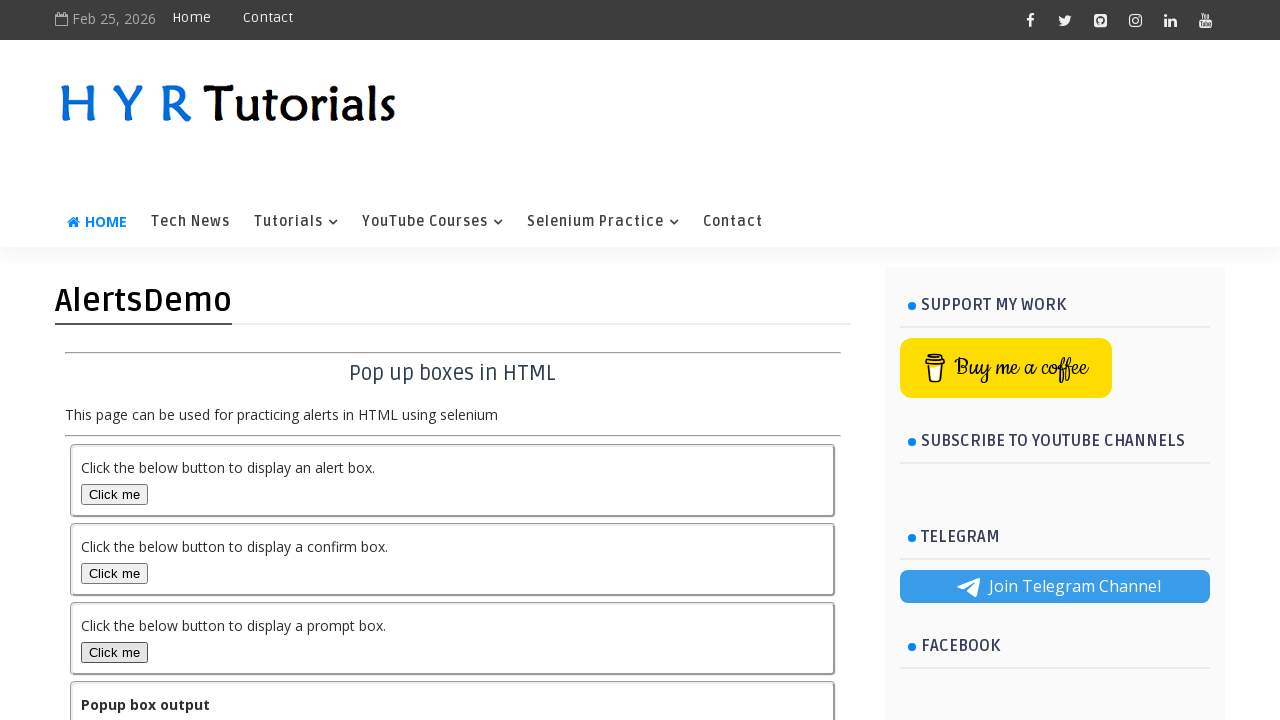

Final wait of 2000ms before test completion
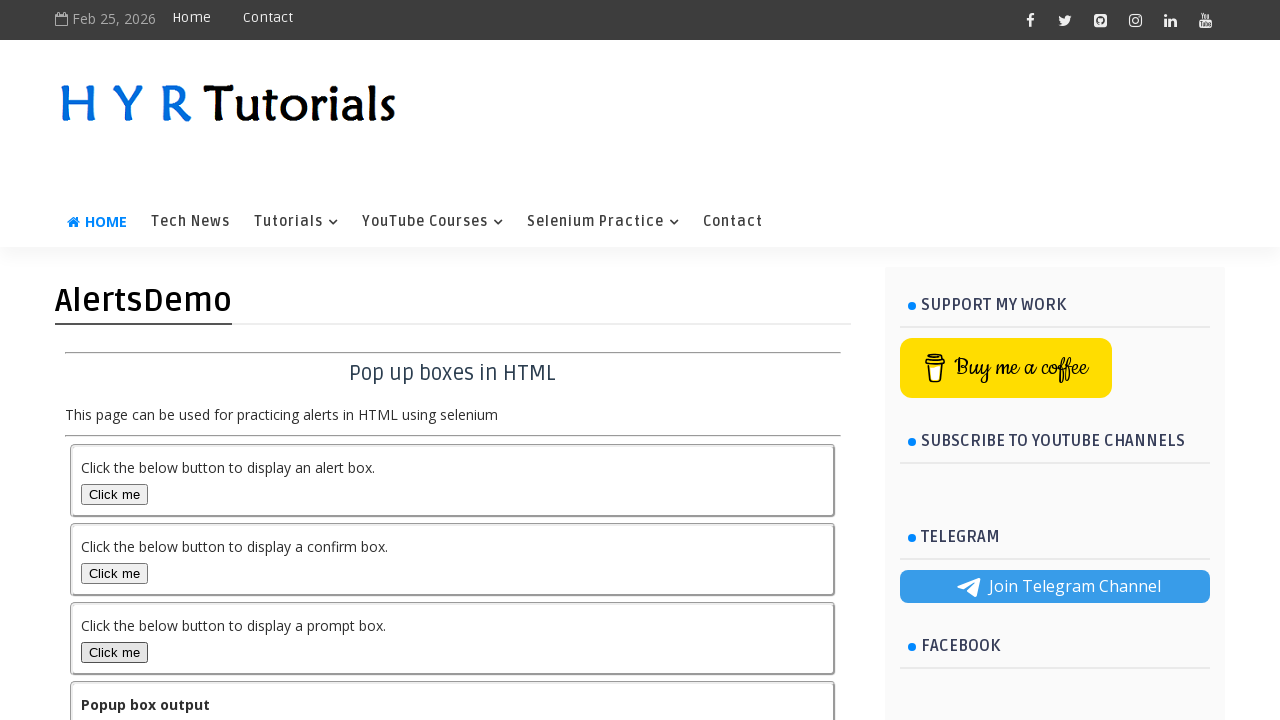

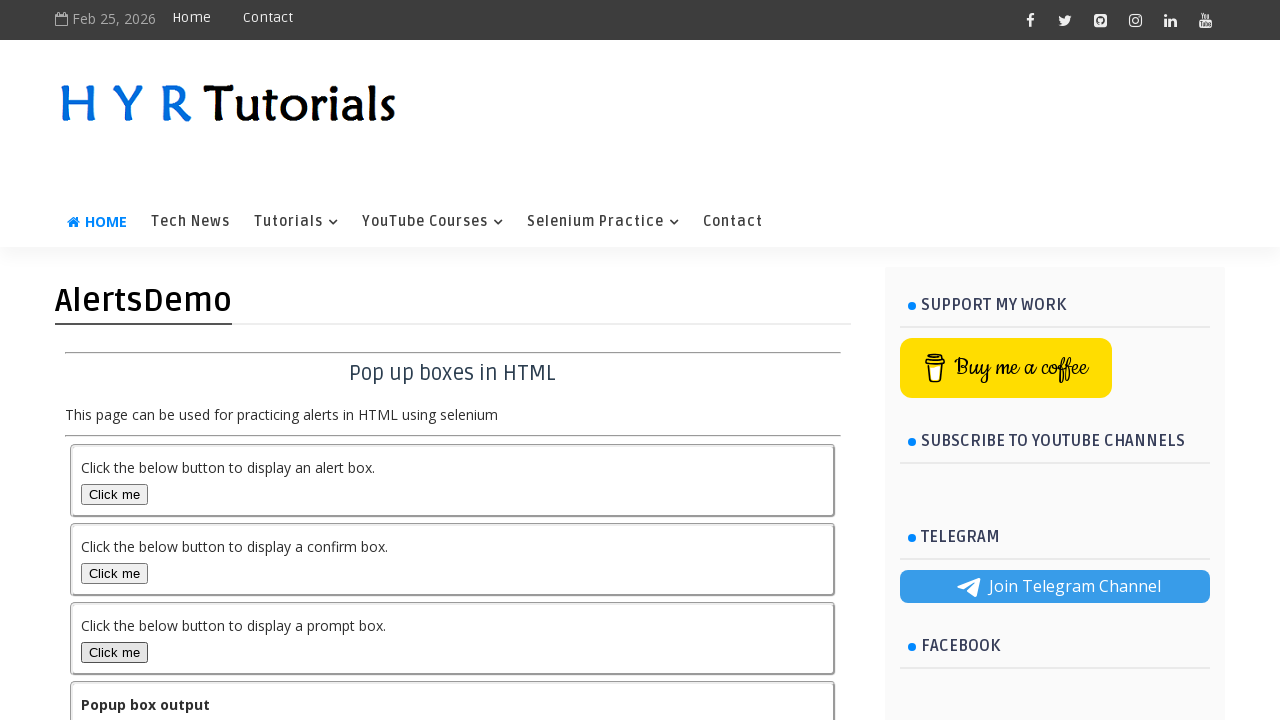